Tests that empty name is not permitted in the fan registration form

Starting URL: https://davi-vert.vercel.app/index.html

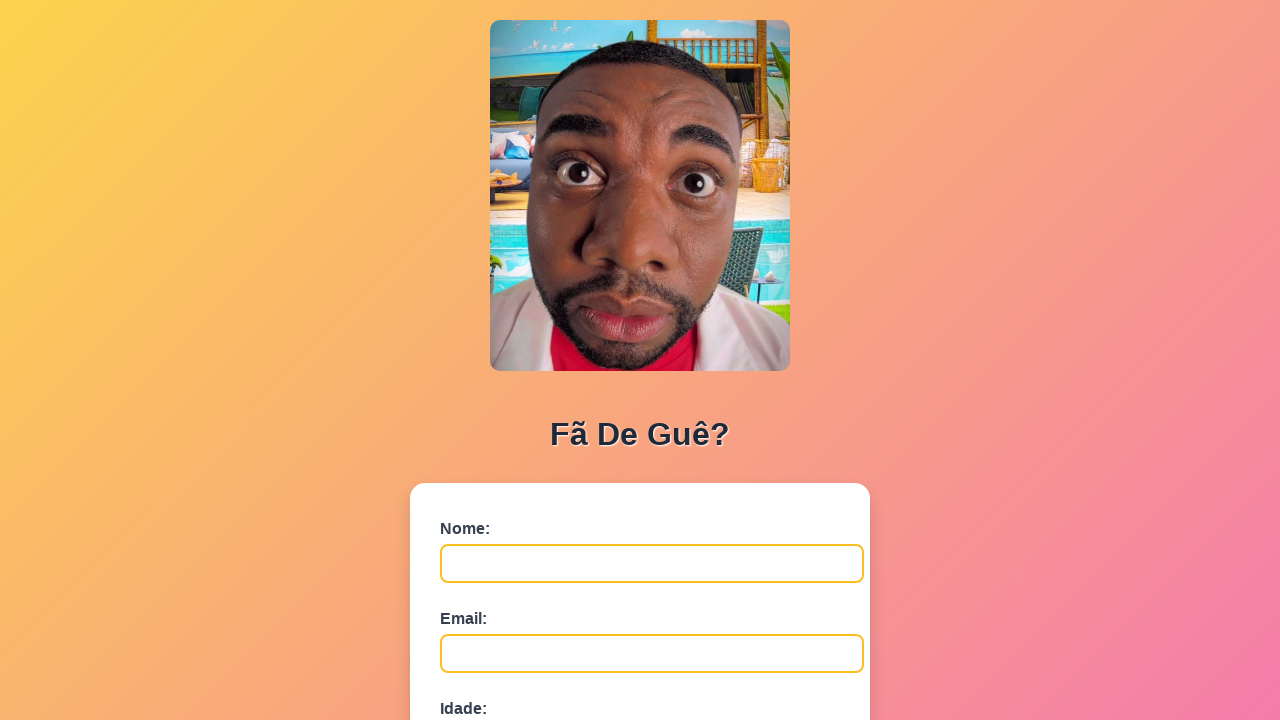

Filled email field with 'teste@email.com' on #email
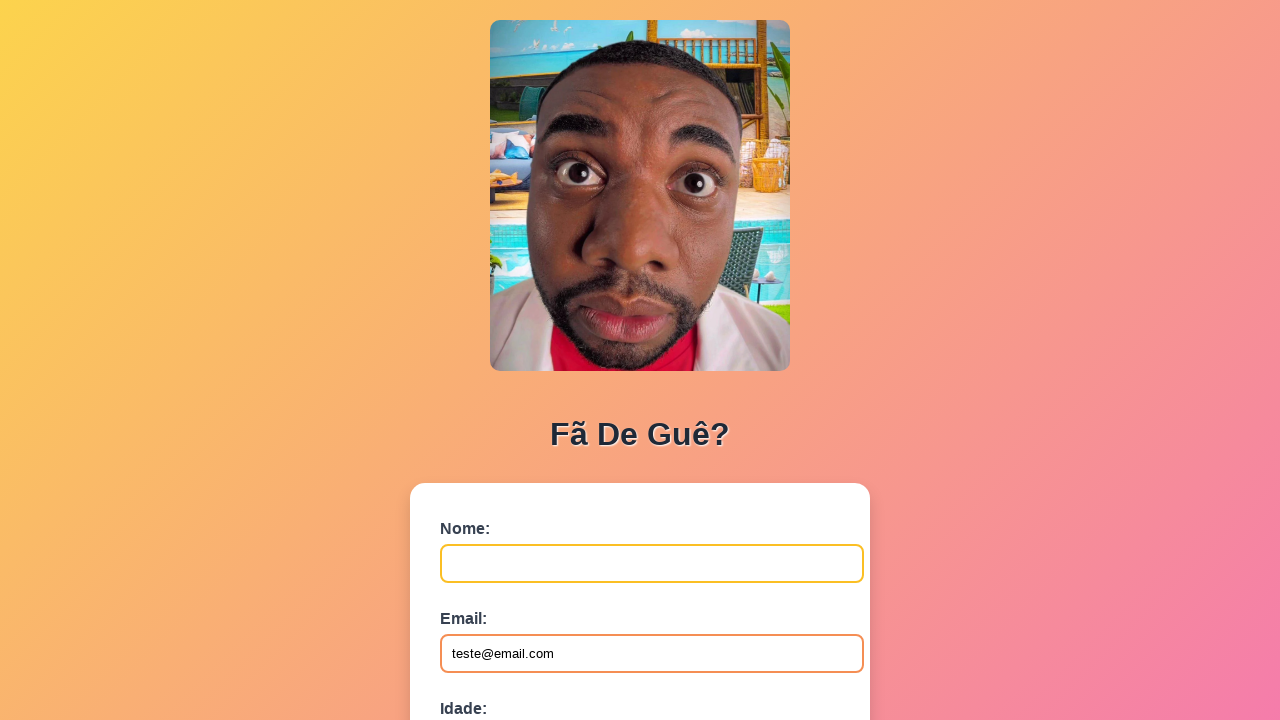

Filled age field with '25' on #idade
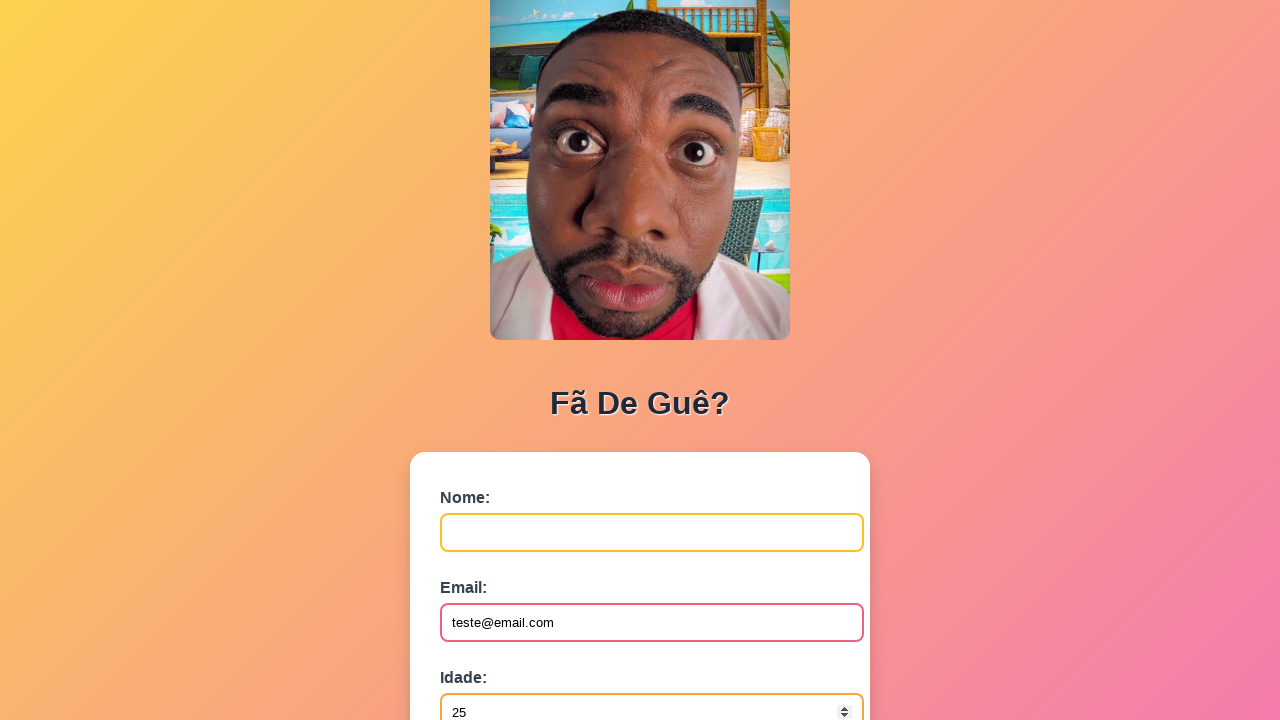

Clicked submit button with empty name field at (490, 569) on button[type='submit']
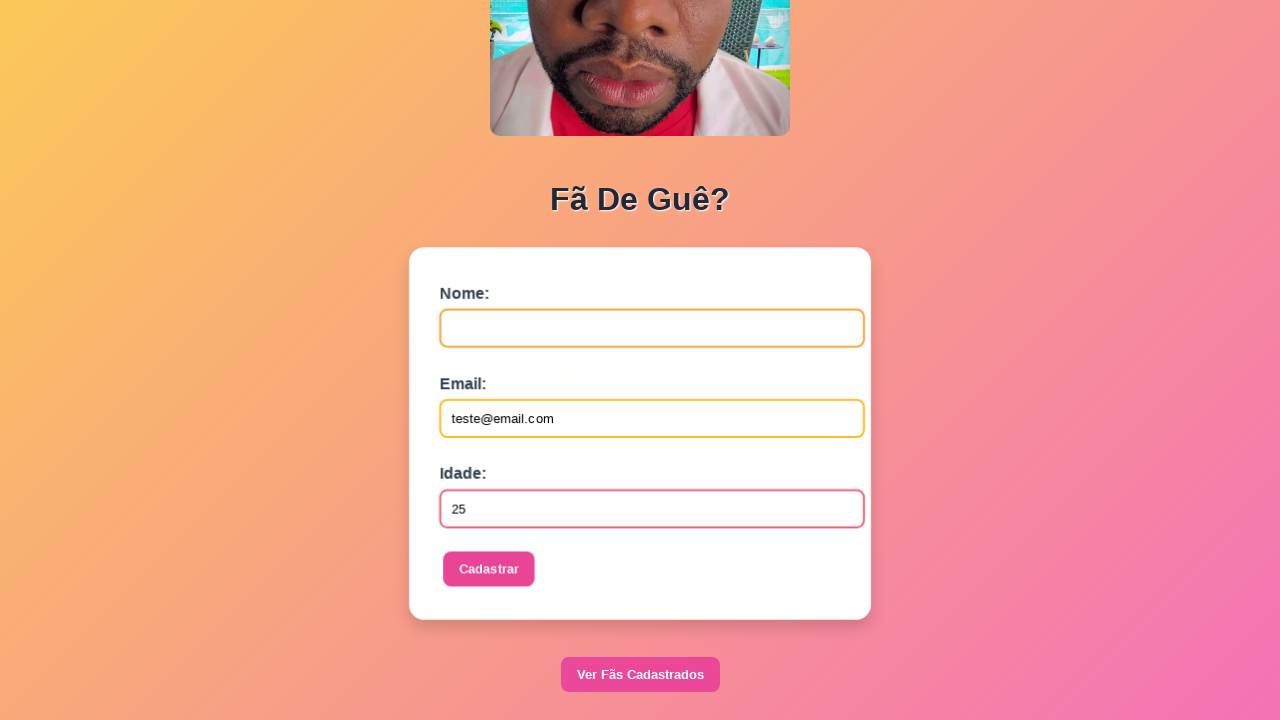

Set up dialog handler to accept alerts
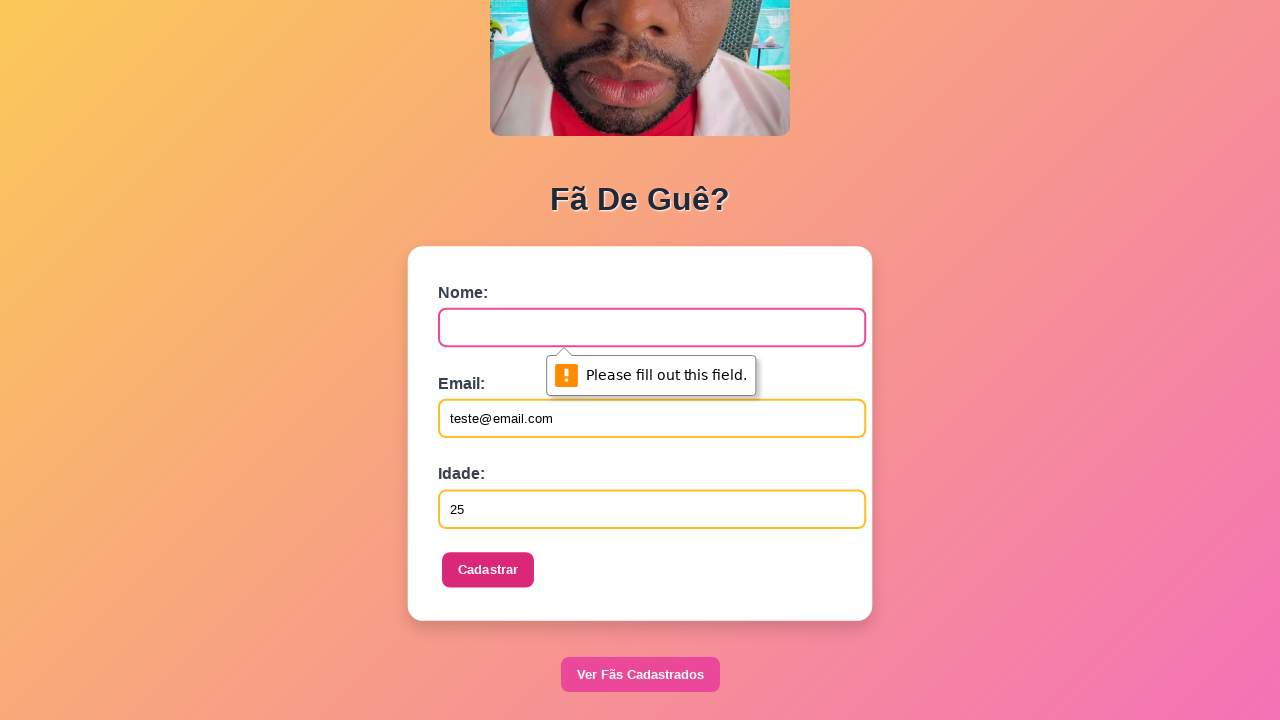

Waited 1 second for dialog/validation response
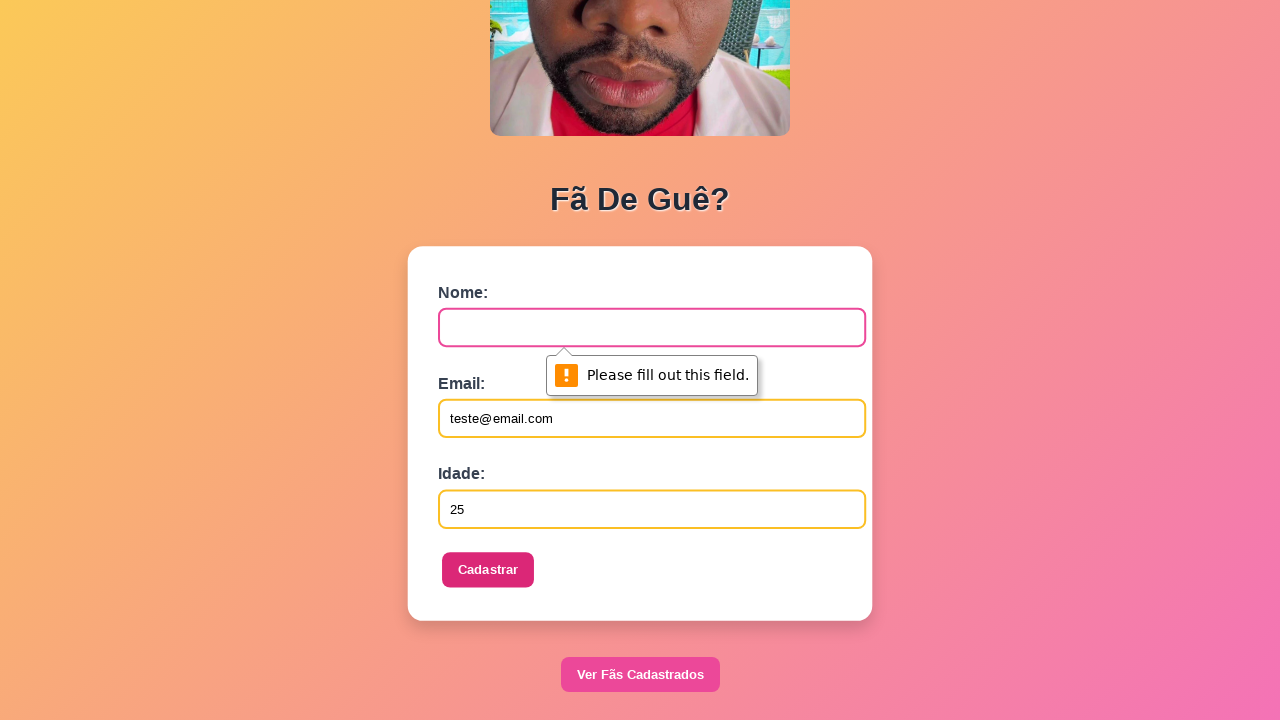

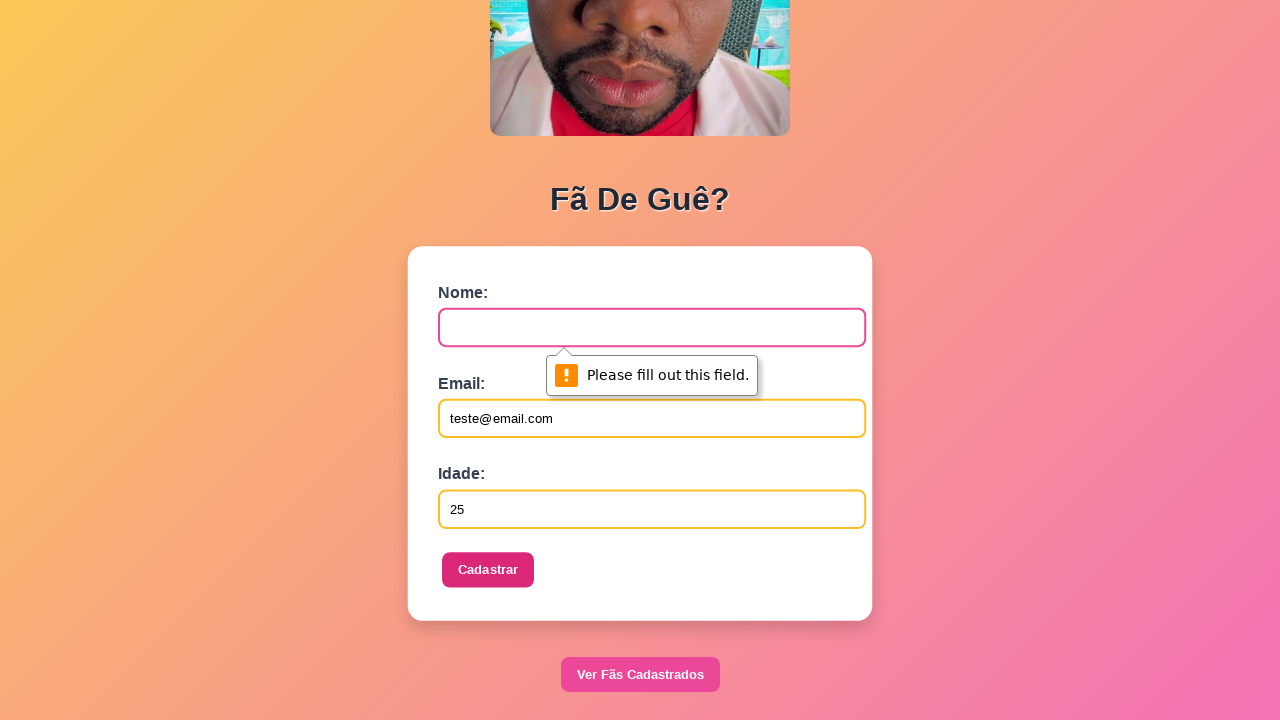